Tests a registration form by filling in required fields (first name, last name, email) and submitting, then verifies successful registration message appears.

Starting URL: http://suninjuly.github.io/registration1.html

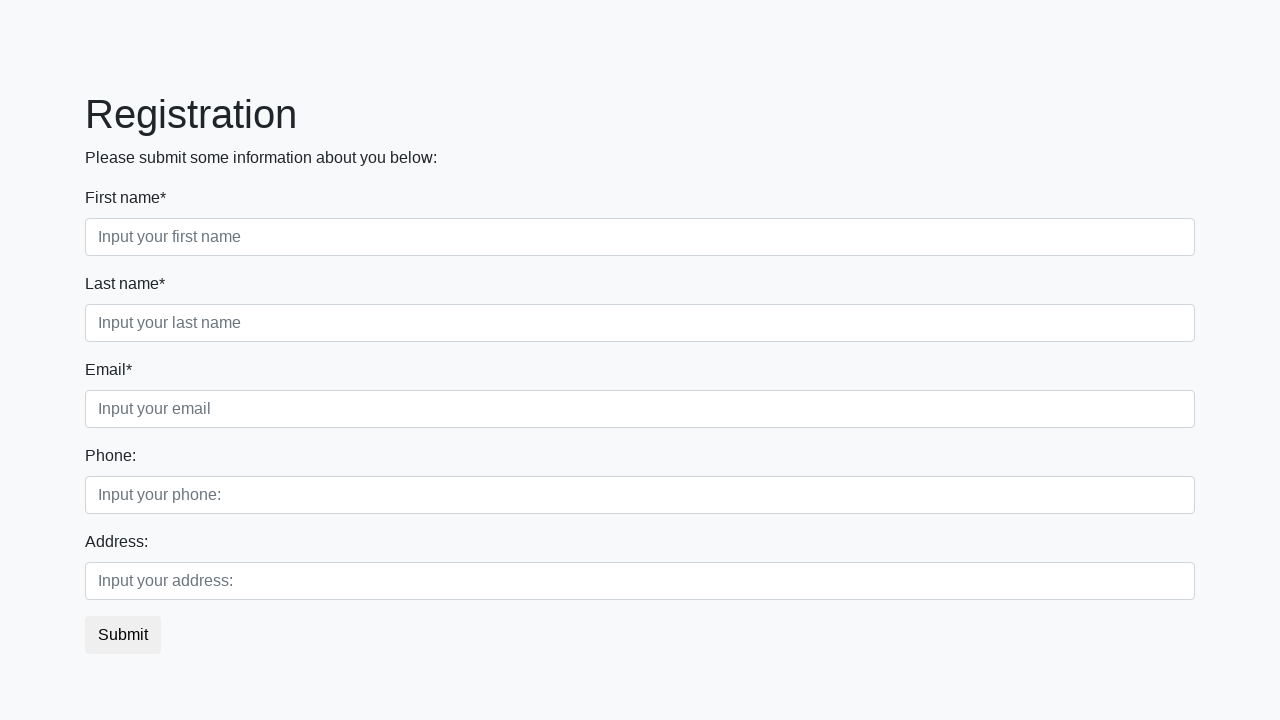

Filled first name field with 'Ivan' on .first_block .first_class input
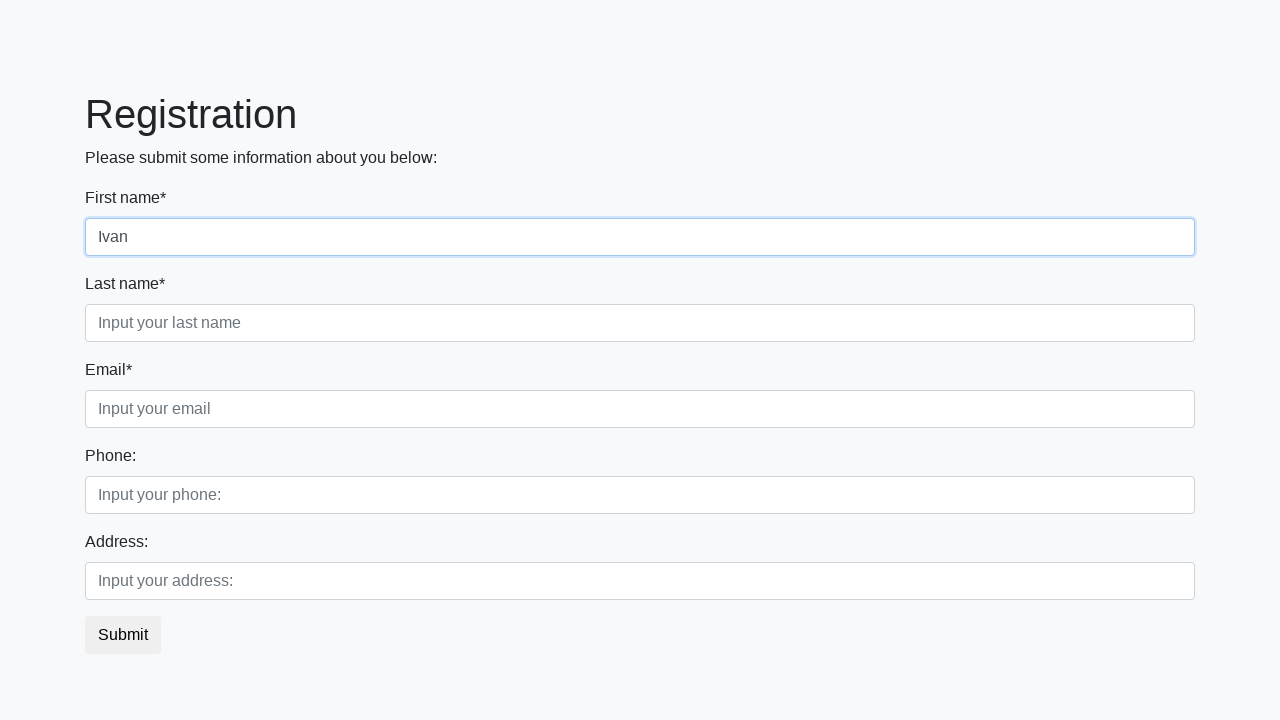

Filled last name field with 'Petrov' on .first_block .second_class input
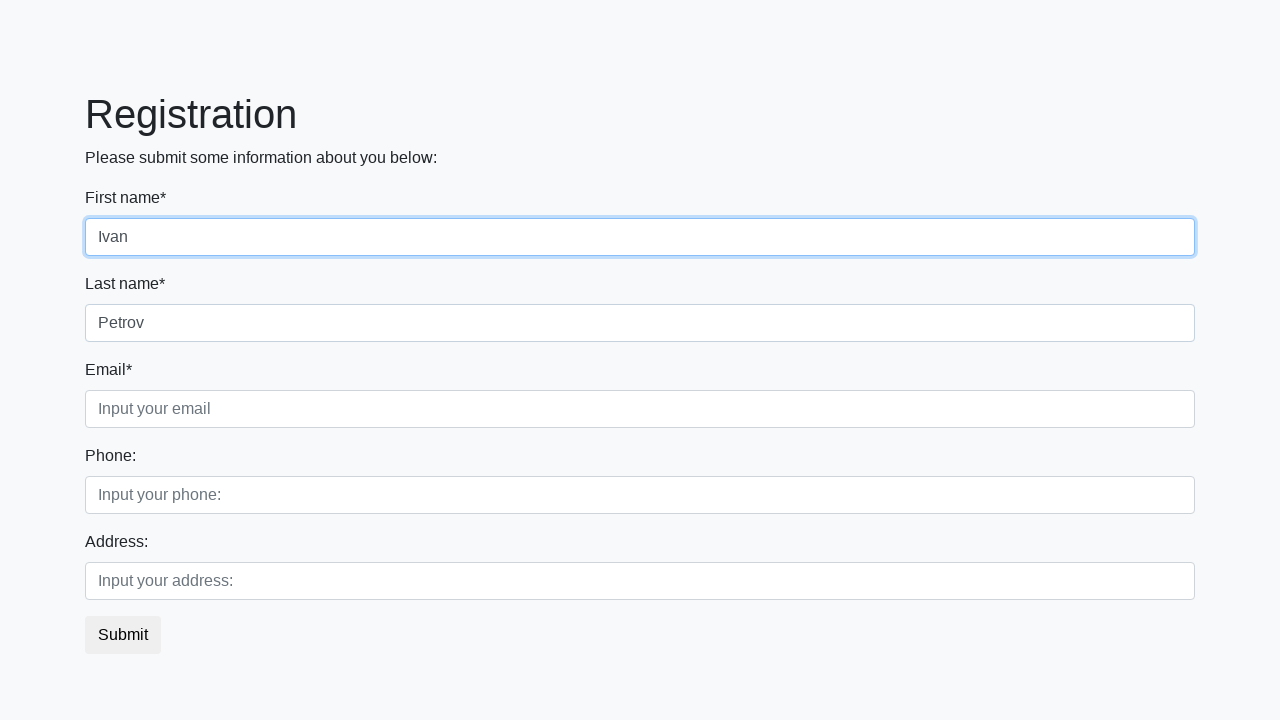

Filled email field with 'testuser@example.ru' on .first_block .third_class input
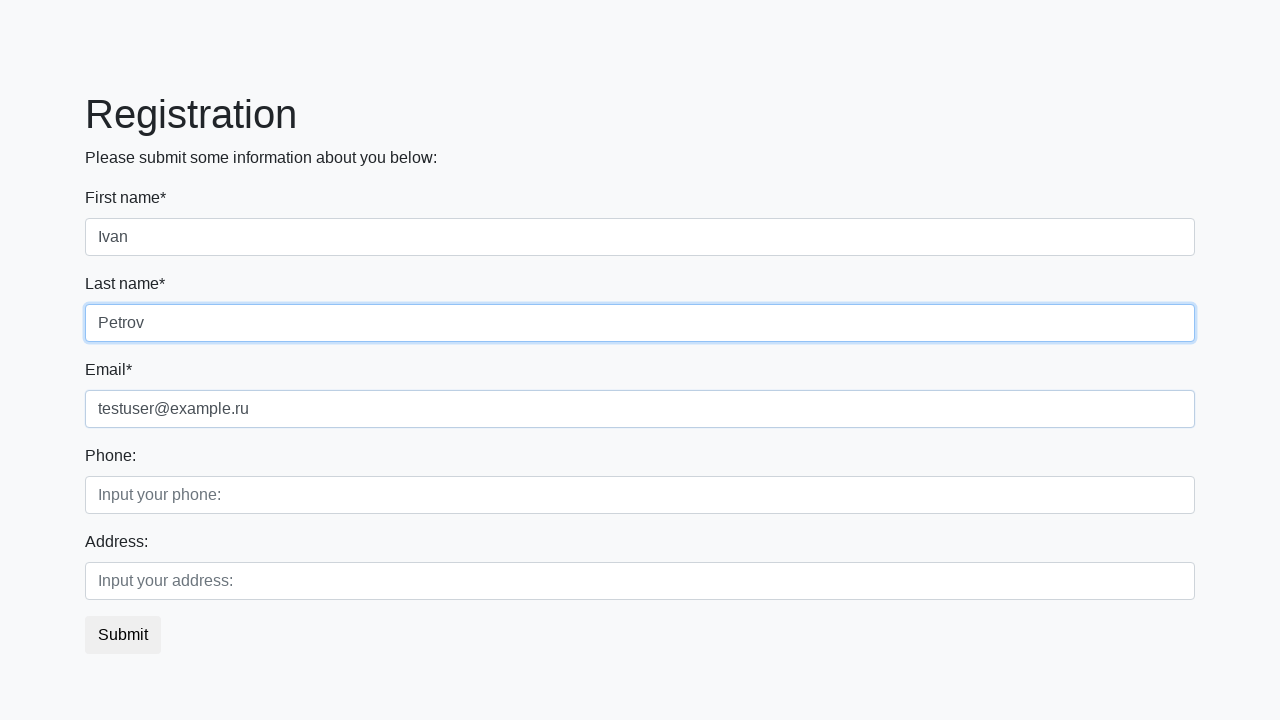

Clicked submit button to register at (123, 635) on button.btn
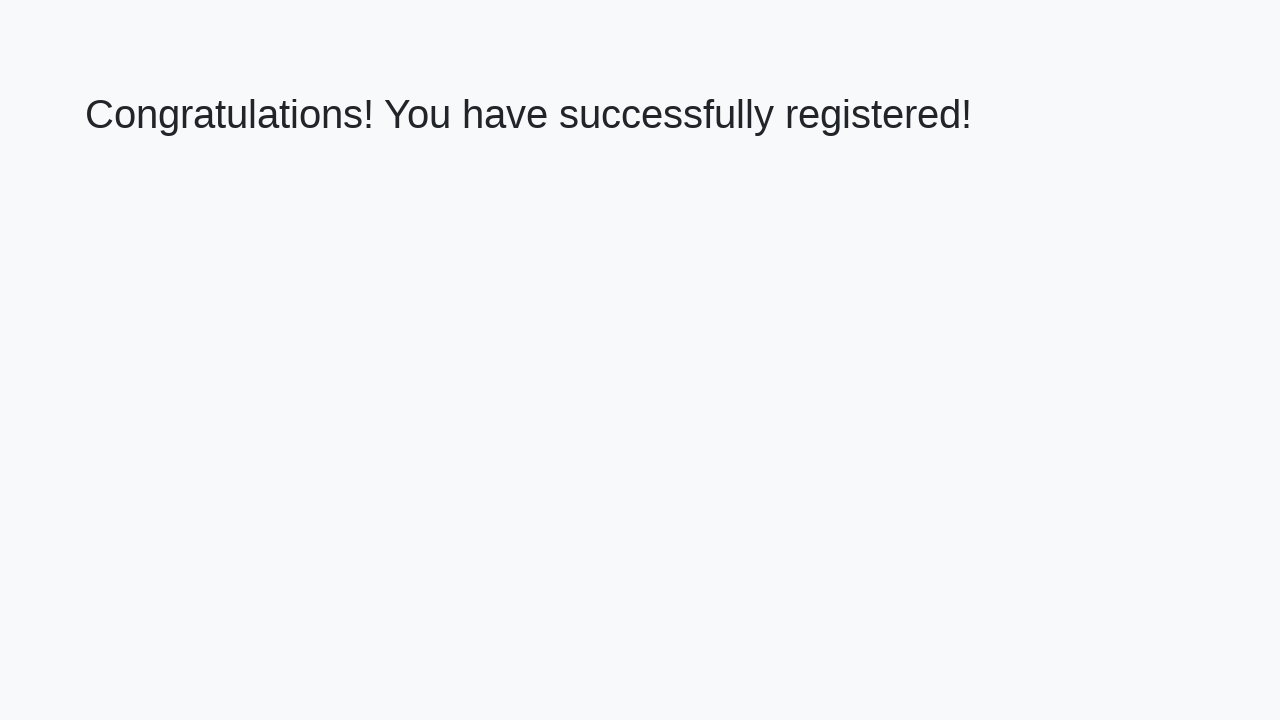

Success message appeared on page
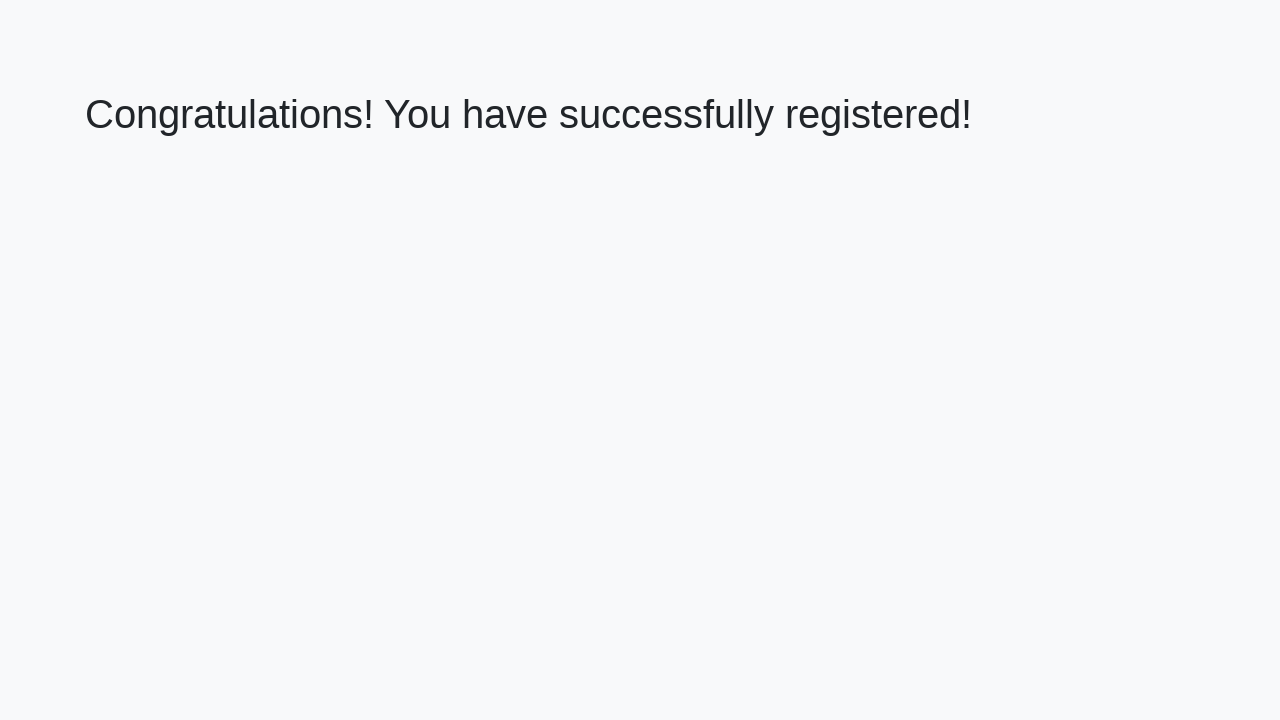

Retrieved welcome message text
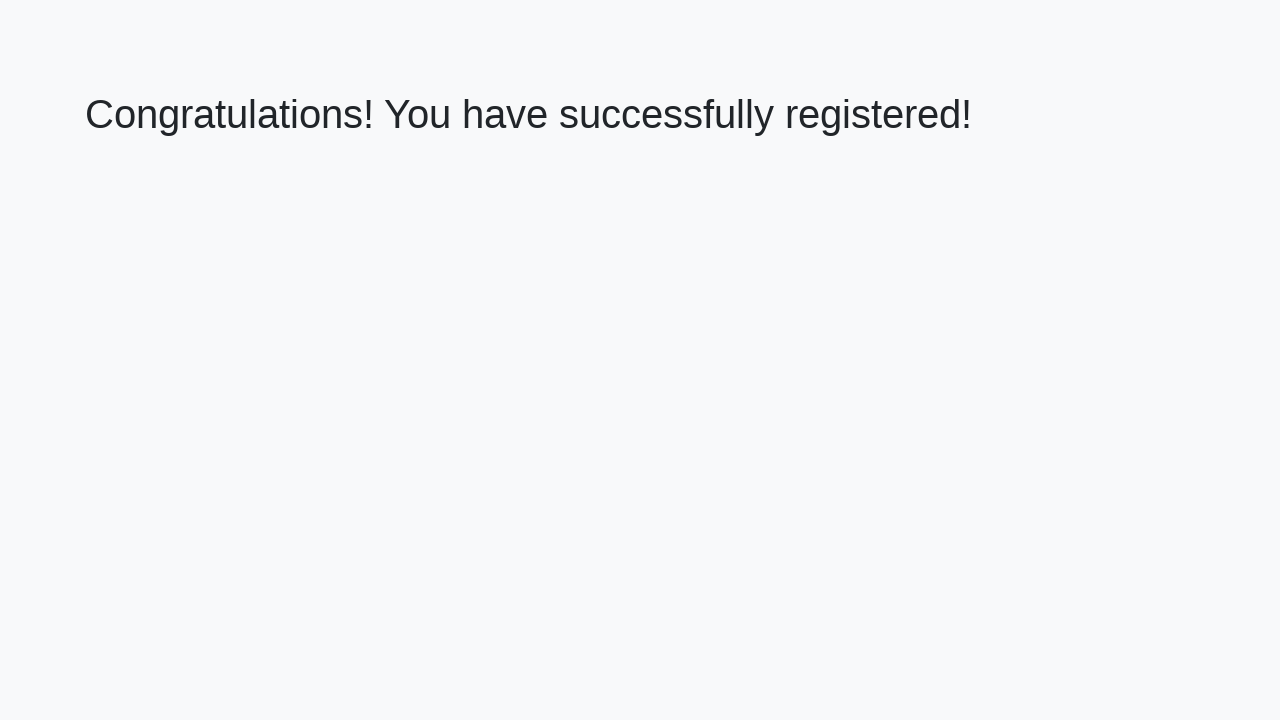

Verified successful registration message
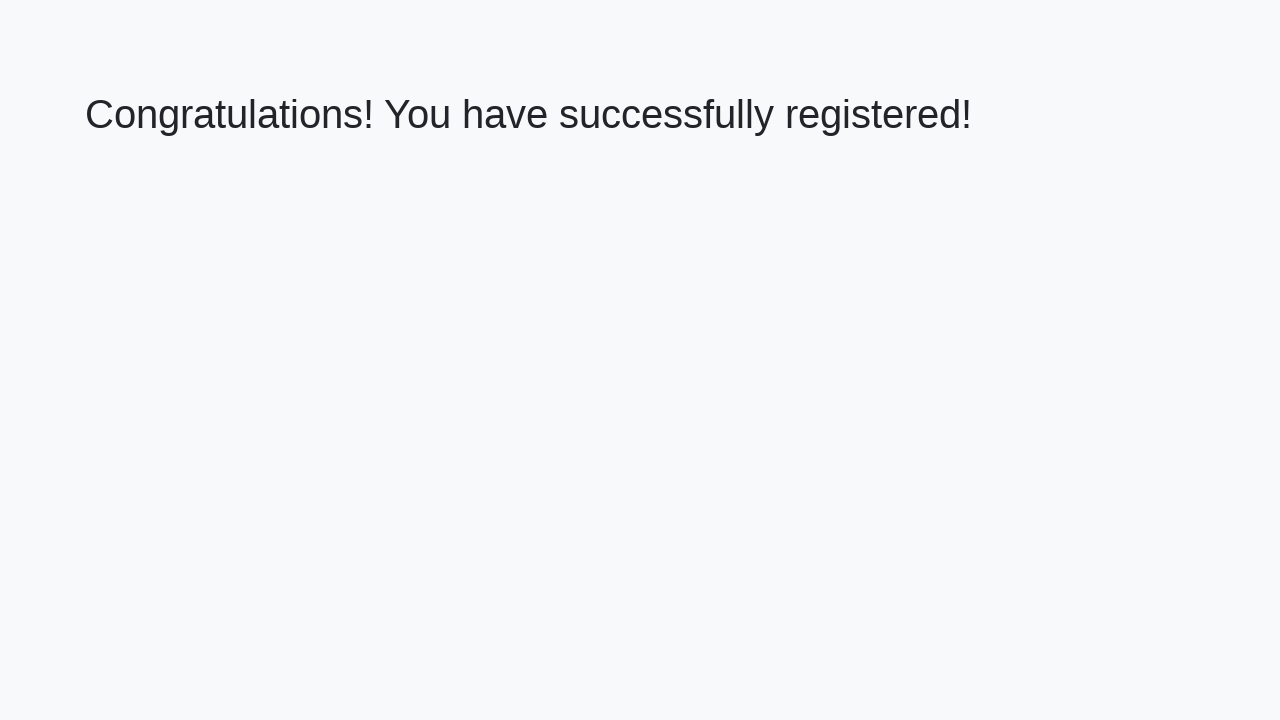

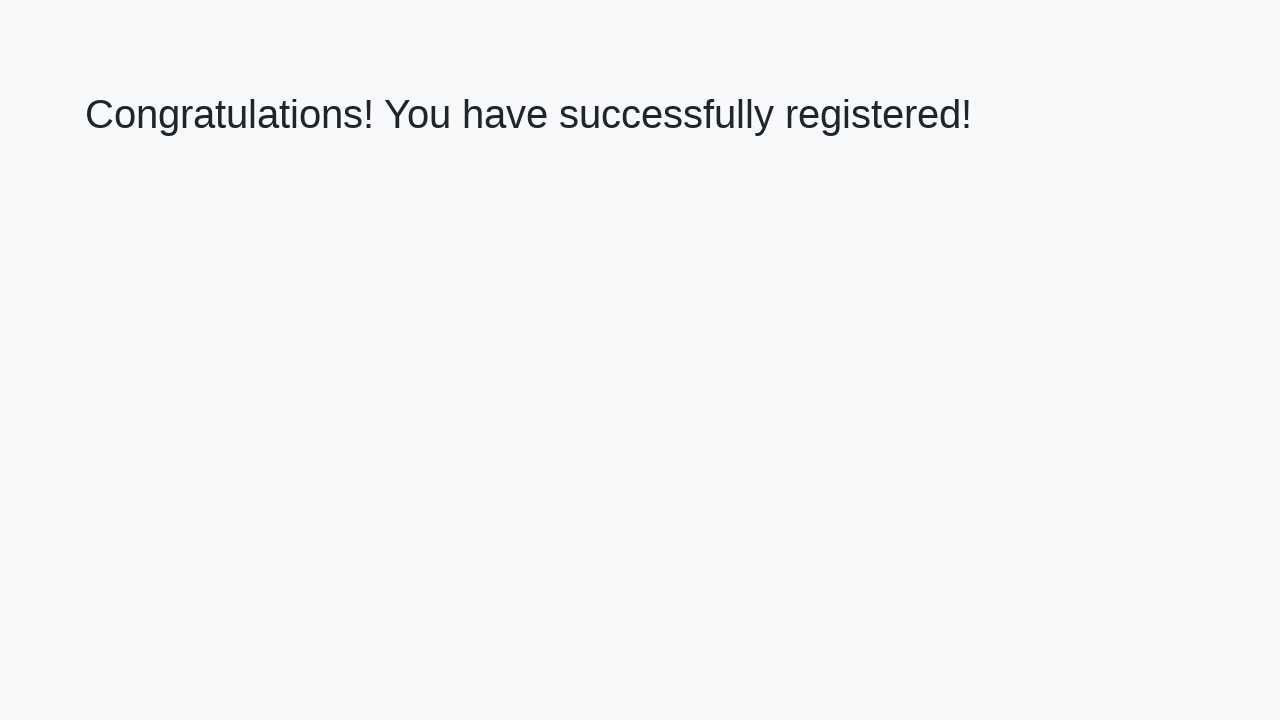